Tests sending text input to a prompt alert dialog

Starting URL: https://demoqa.com/alerts

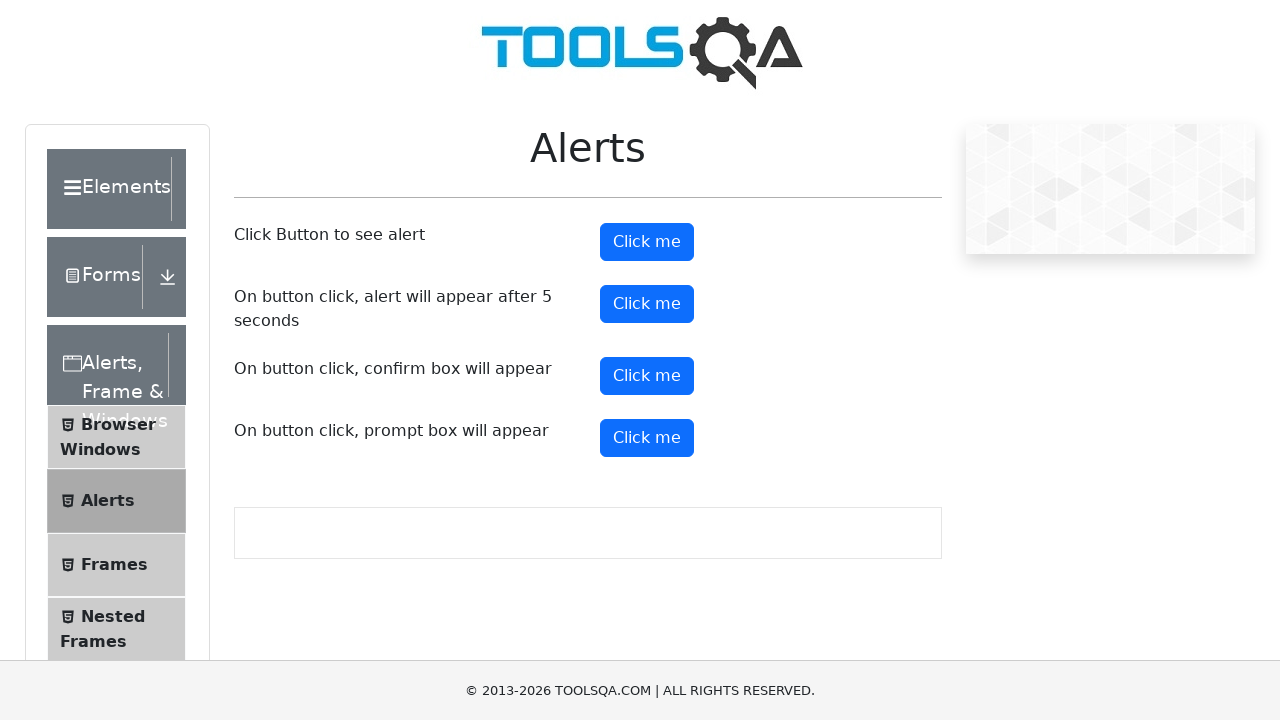

Set up dialog handler to accept prompt with text 'Sourabh'
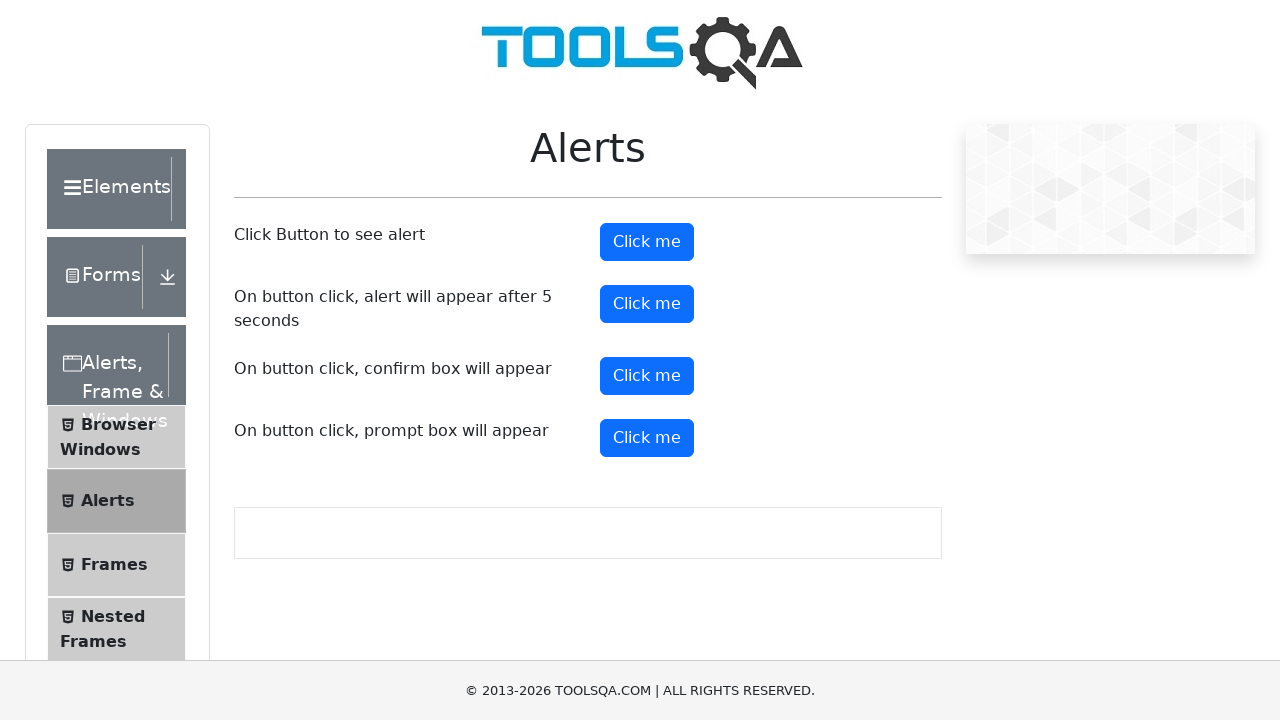

Clicked prompt button to trigger alert dialog at (647, 438) on #promtButton
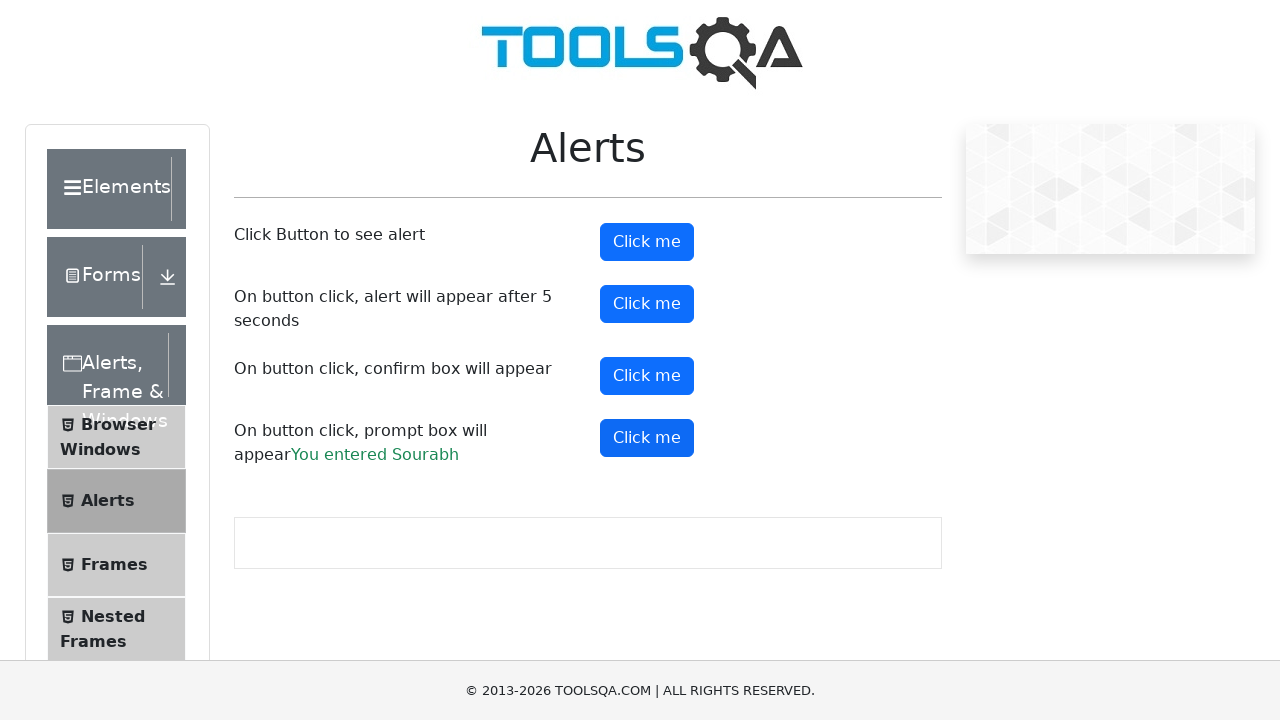

Waited for prompt result message to display
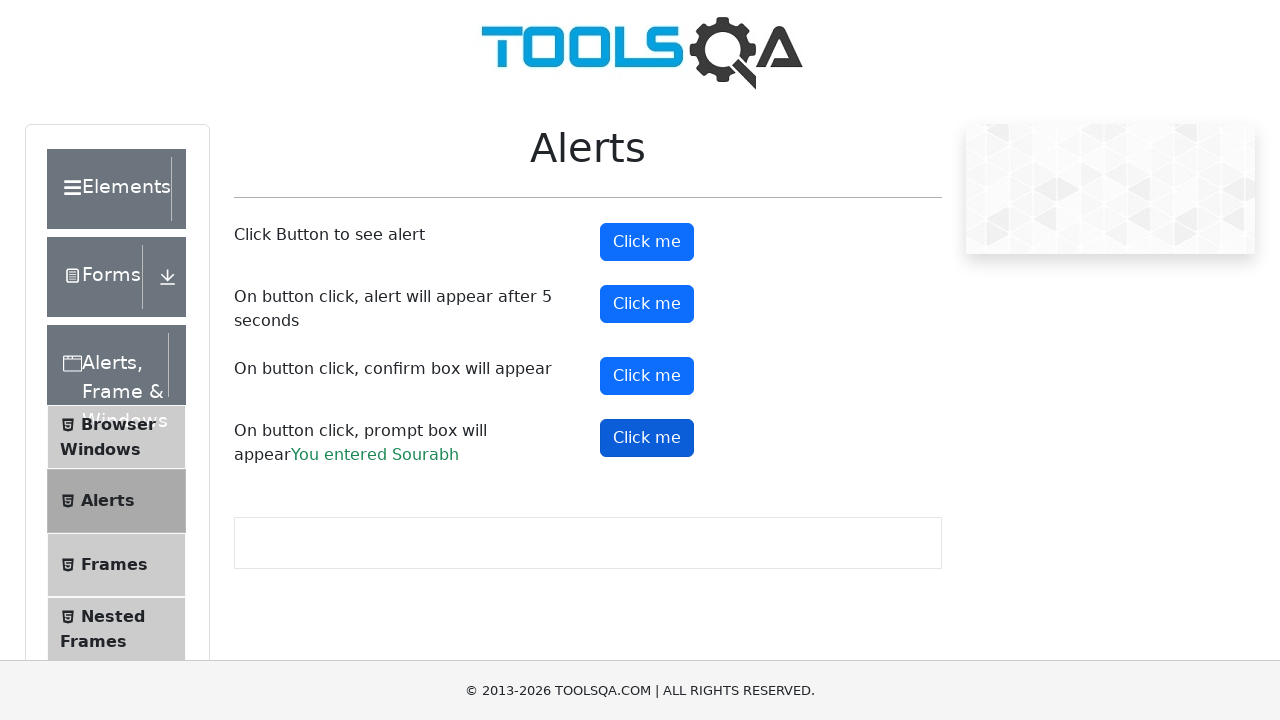

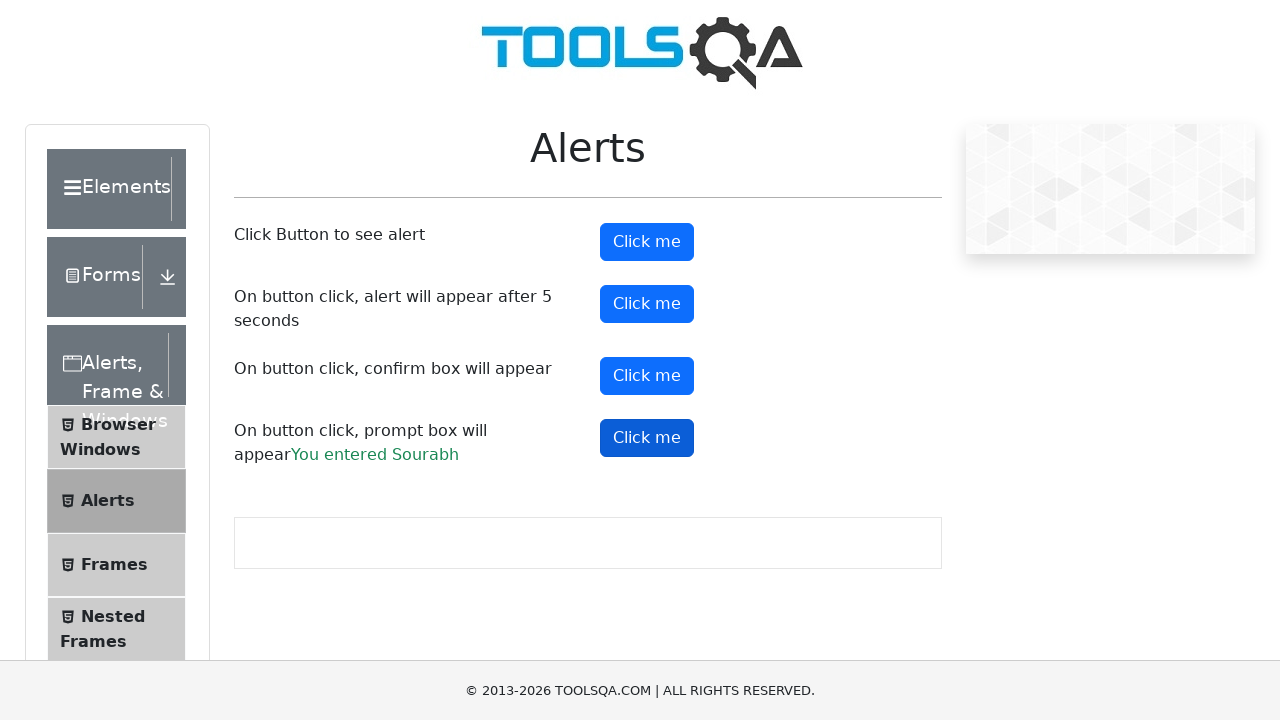